Navigates to W3Schools button group tutorial page and locates sibling button elements using XPath following-sibling axis to verify the button group structure exists.

Starting URL: https://www.w3schools.com/howto/howto_css_button_group.asp

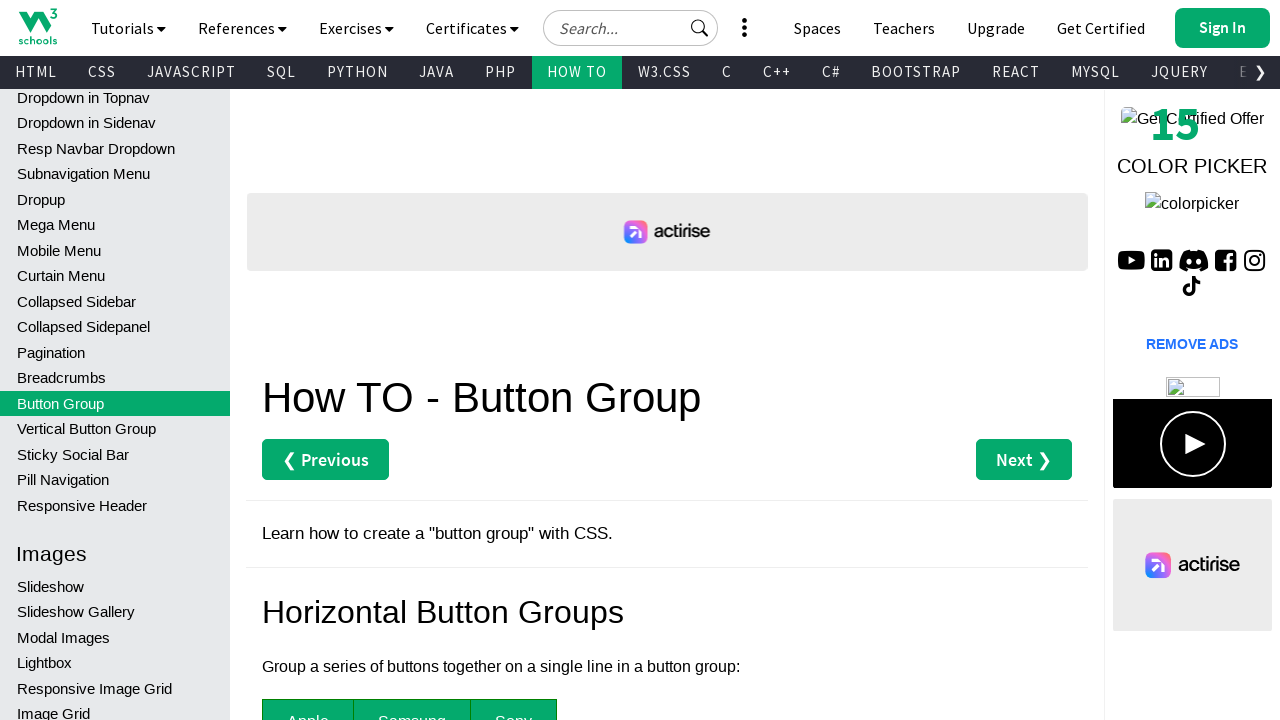

Navigated to W3Schools button group tutorial page
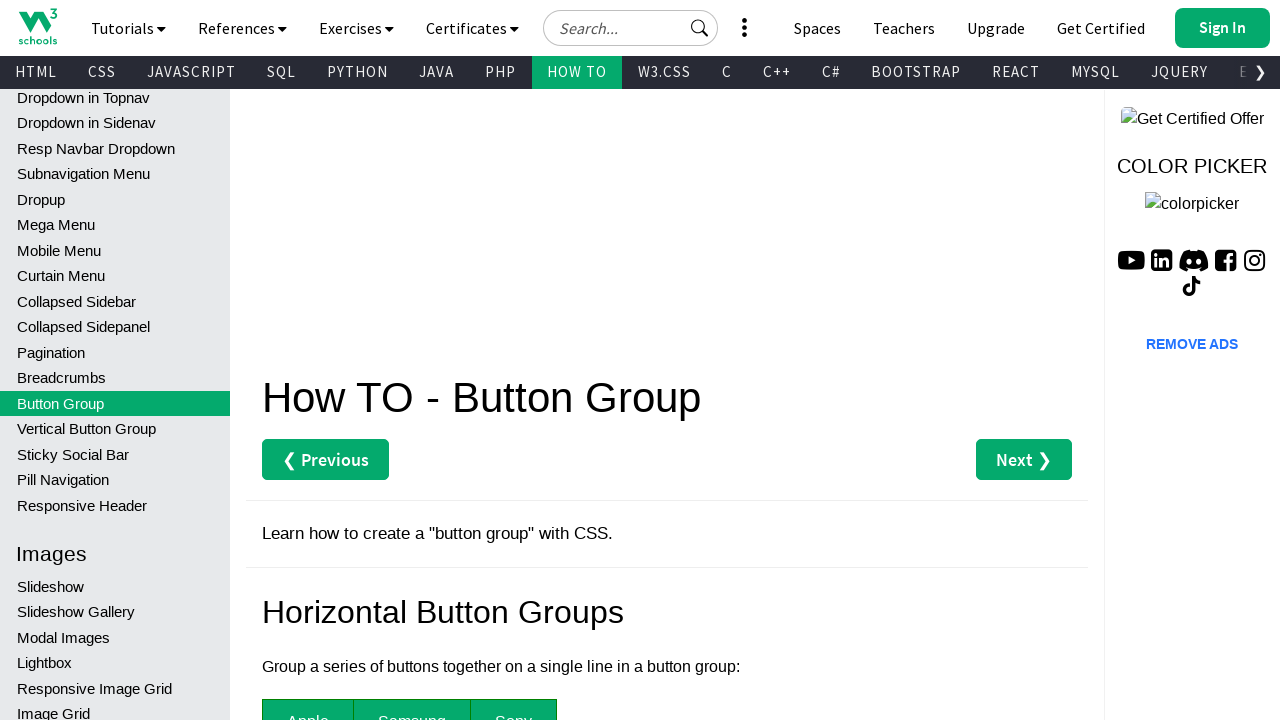

Button group container loaded
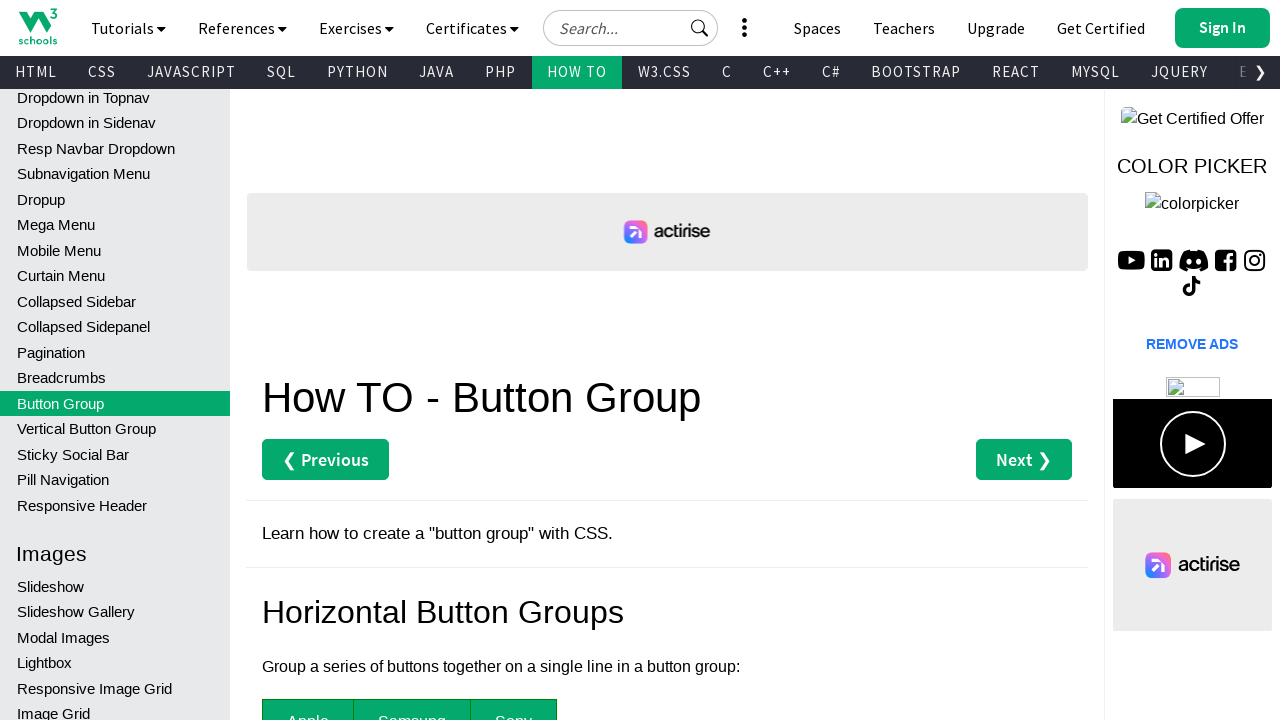

Located sibling button elements using XPath following-sibling axis
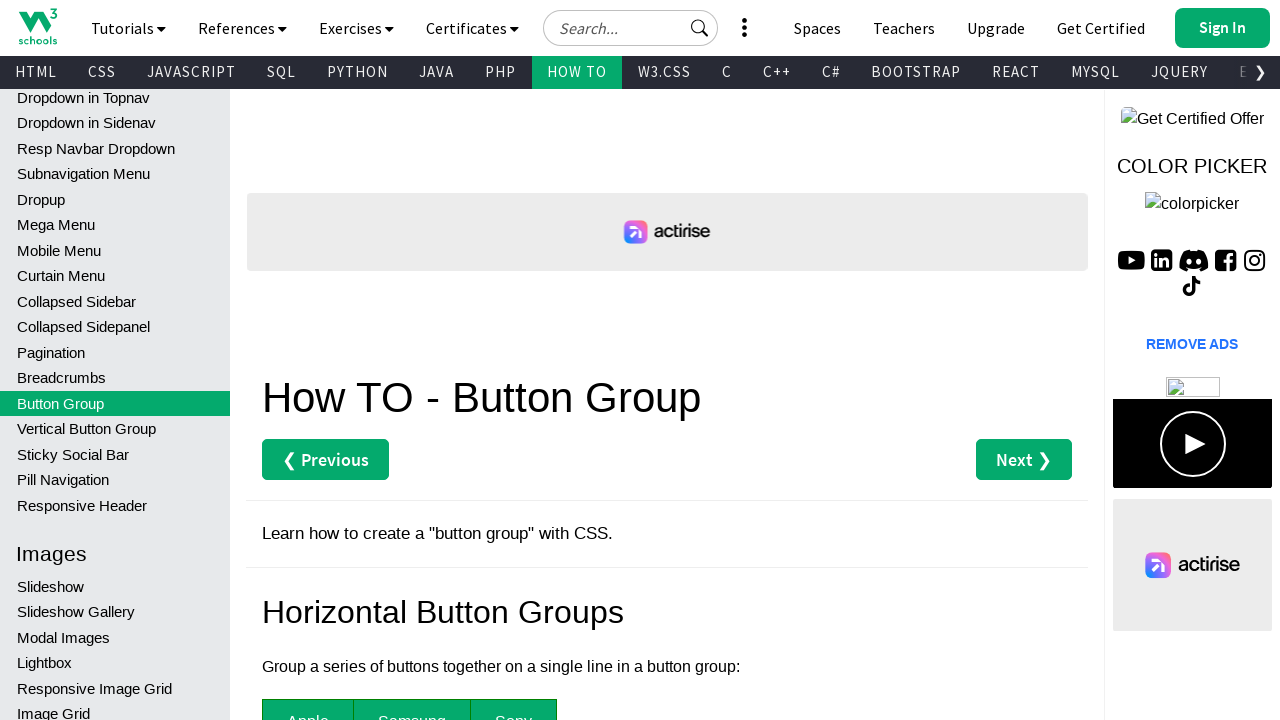

First sibling button became visible, button group structure verified
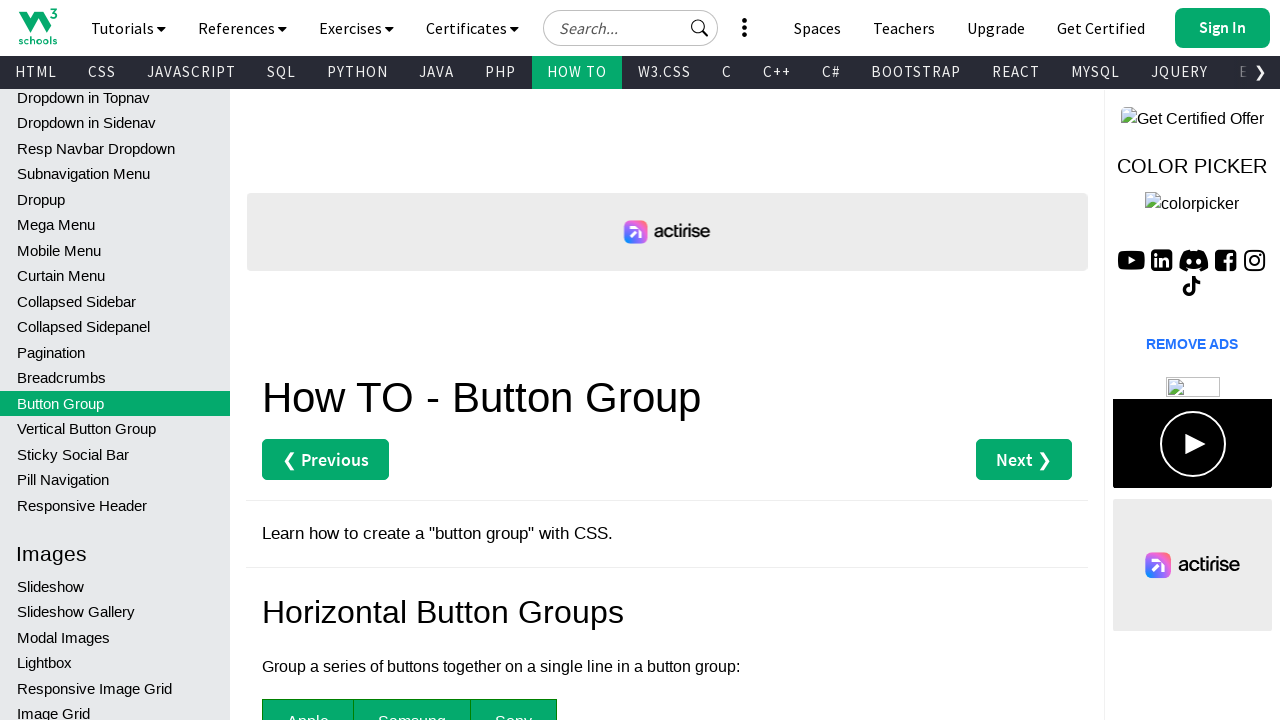

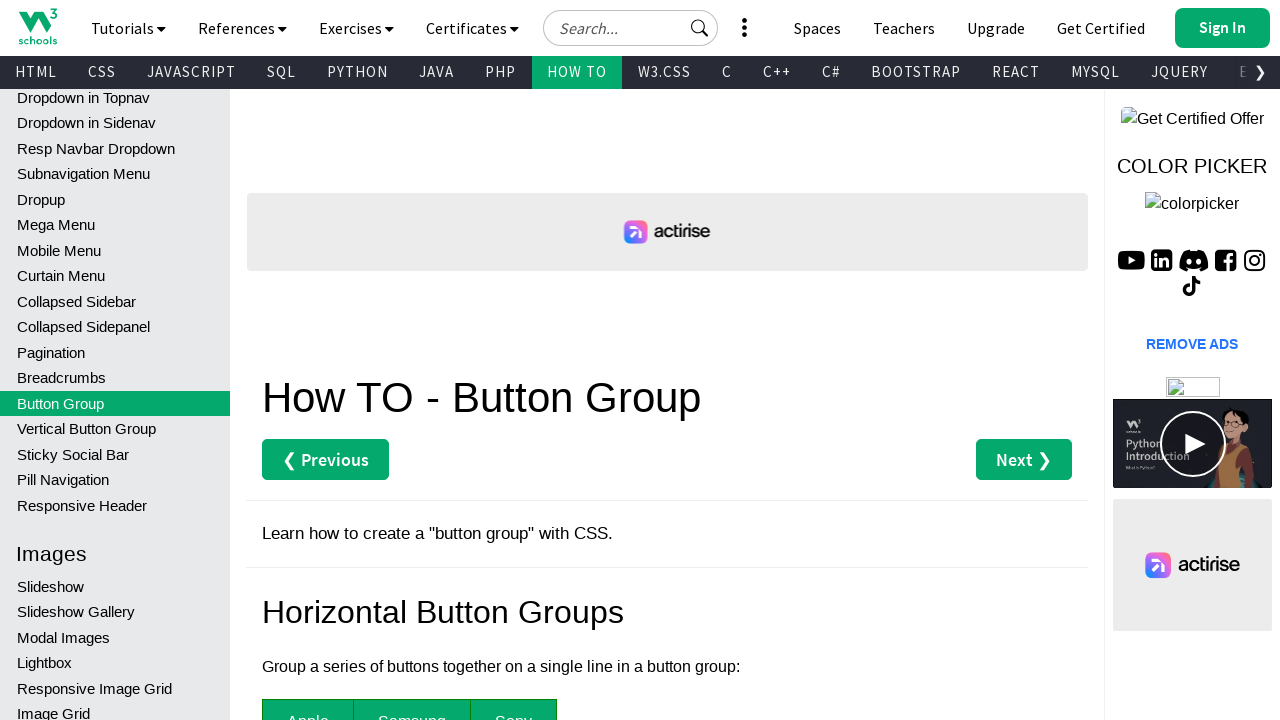